Fills out a Qualtrics survey form with multiple question types including text input, single choice, multiple choice with conditional logic, and email input

Starting URL: https://qfreeaccountssjc1.az1.qualtrics.com/jfe/form/SV_9Thsa3b7oDBtKDk

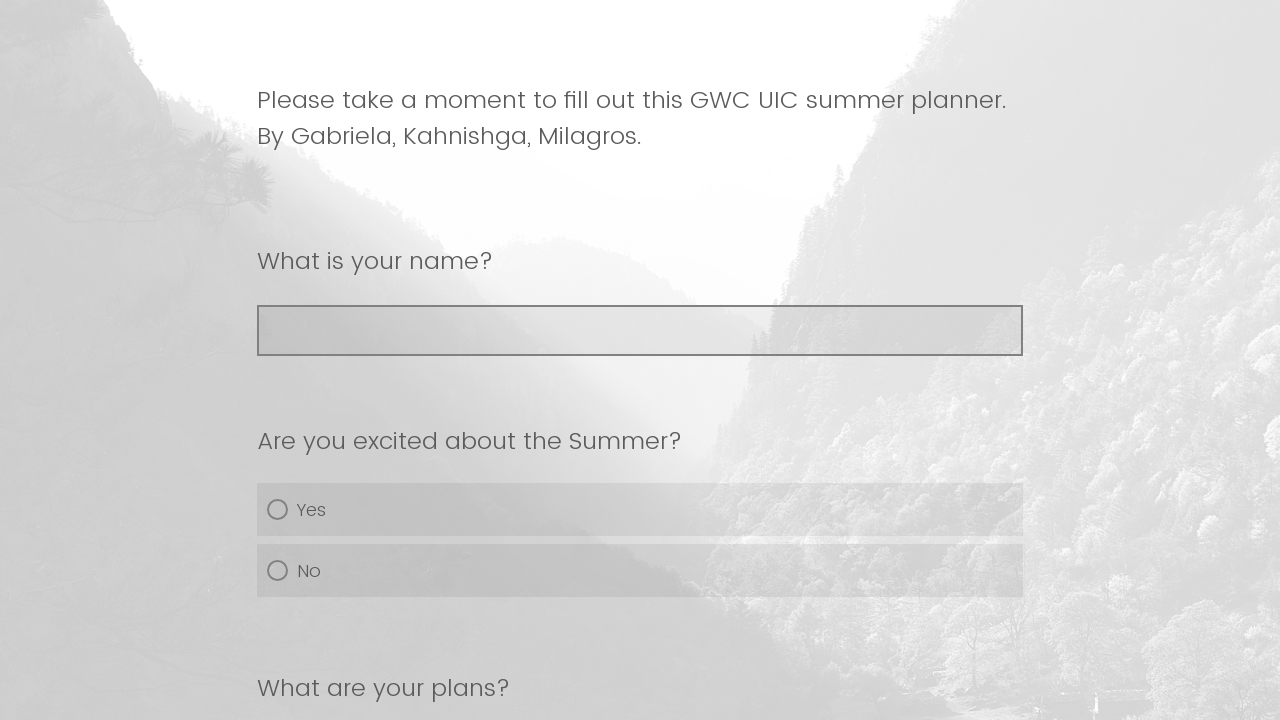

Filled name field with 'Test User' on //*[@id='QR~QID1']
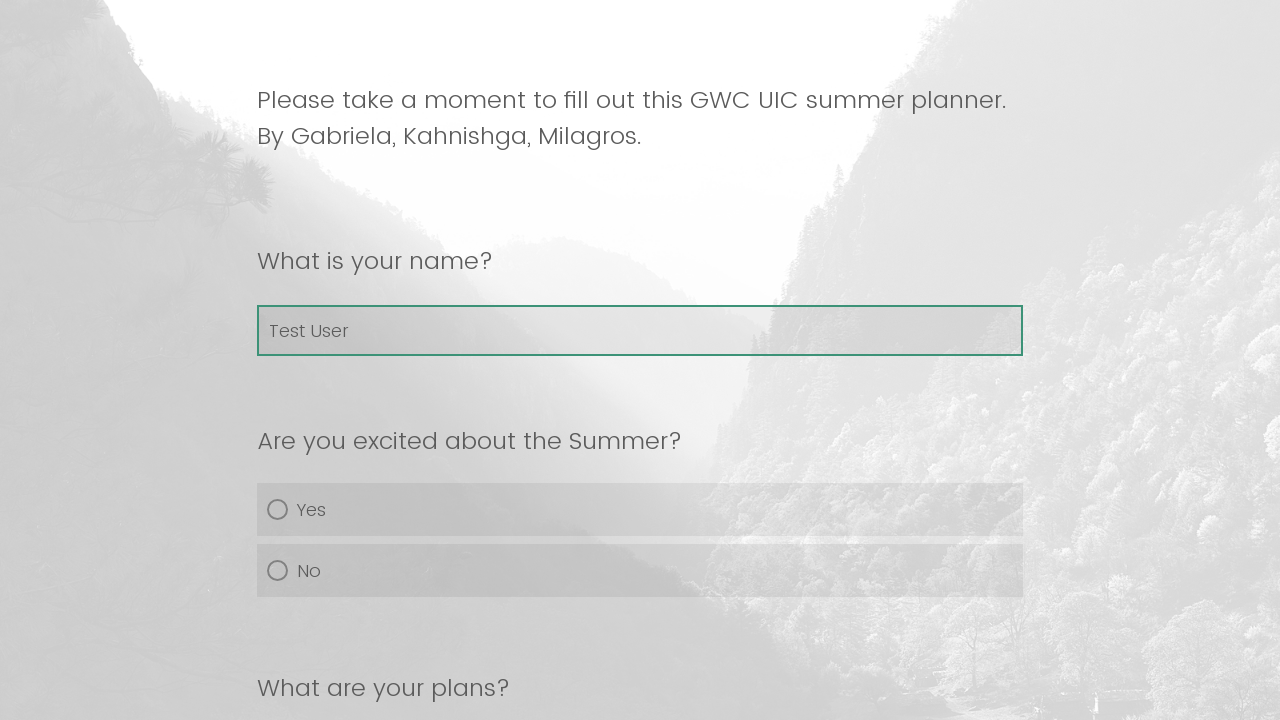

Selected single choice option for second question at (640, 510) on xpath=//*[@id='QID6-1-label']
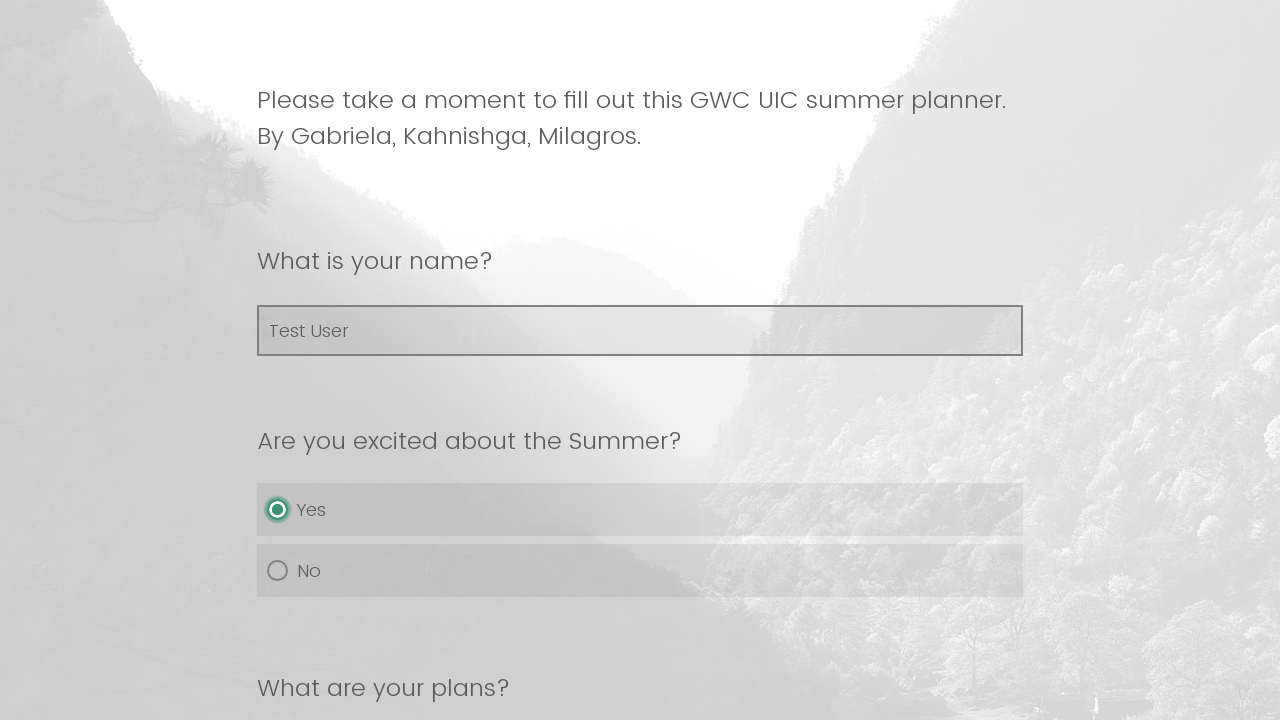

Filled text response field with project and activities description on input[name='QR~QID7~TEXT']
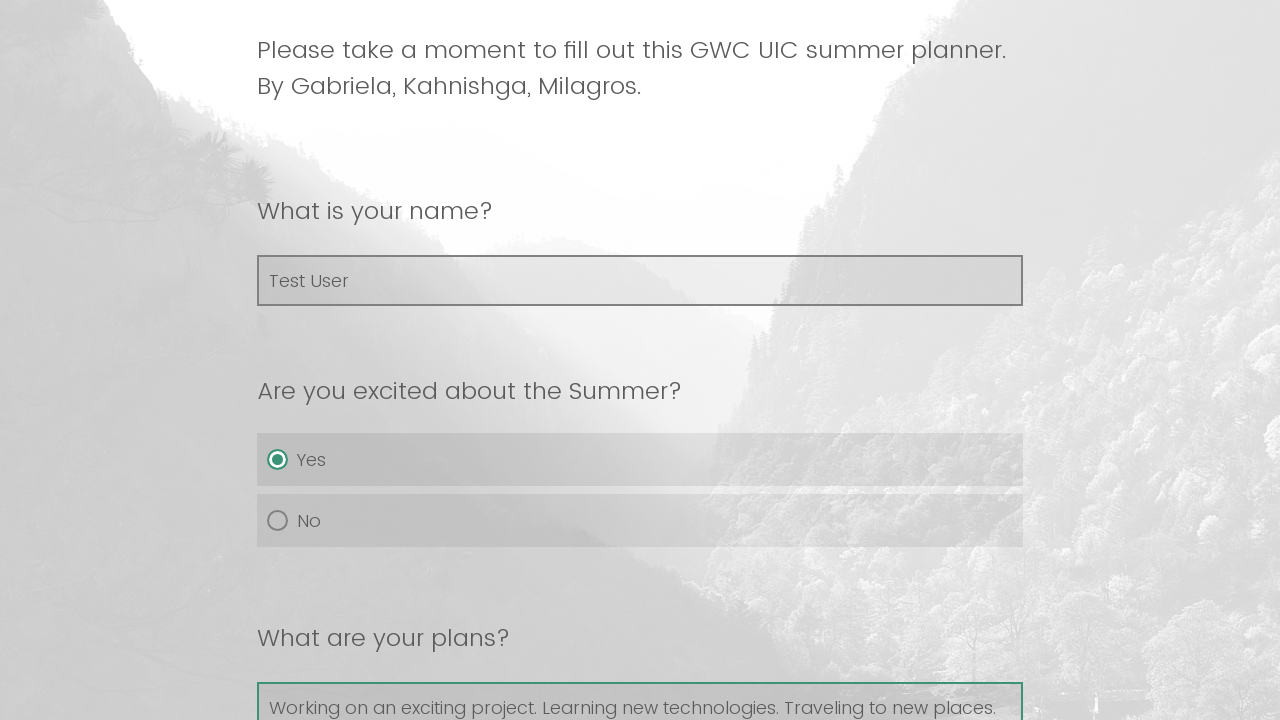

Selected single choice option for fourth question at (640, 360) on xpath=//*[@id='QID2-9-label']
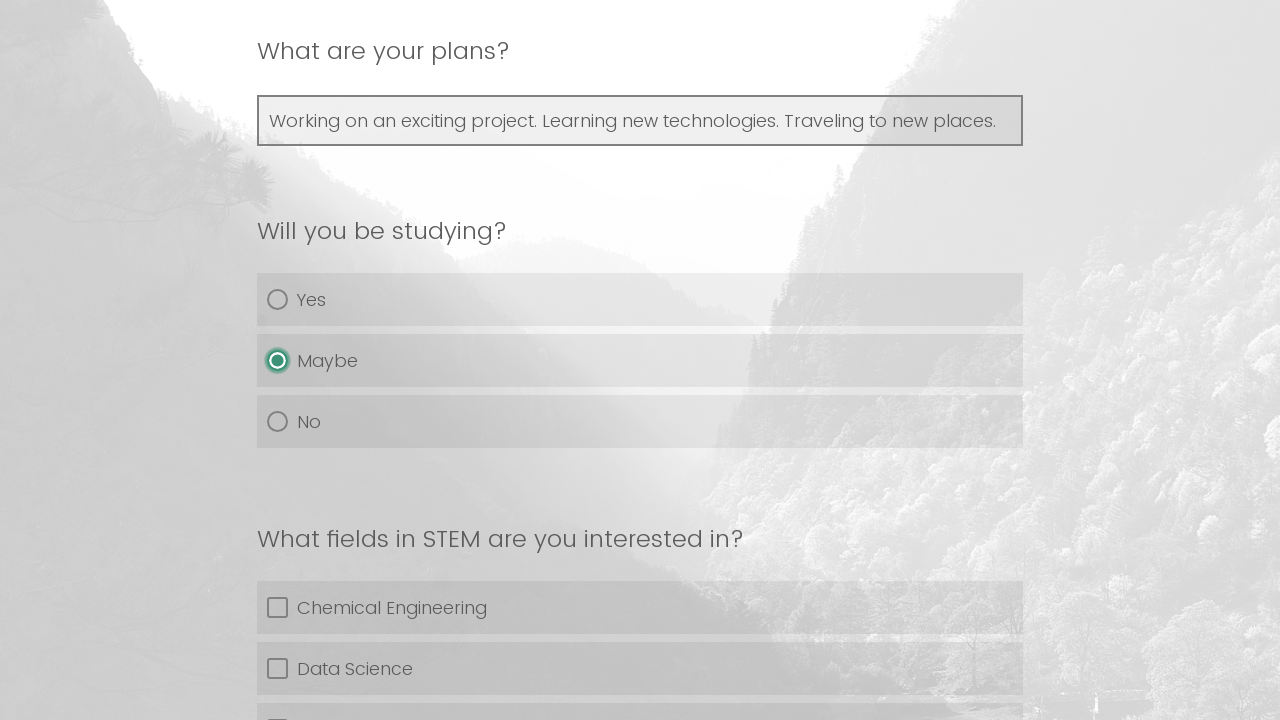

Selected first multiple choice option at (640, 608) on xpath=//*[@id='QID4-1-label']
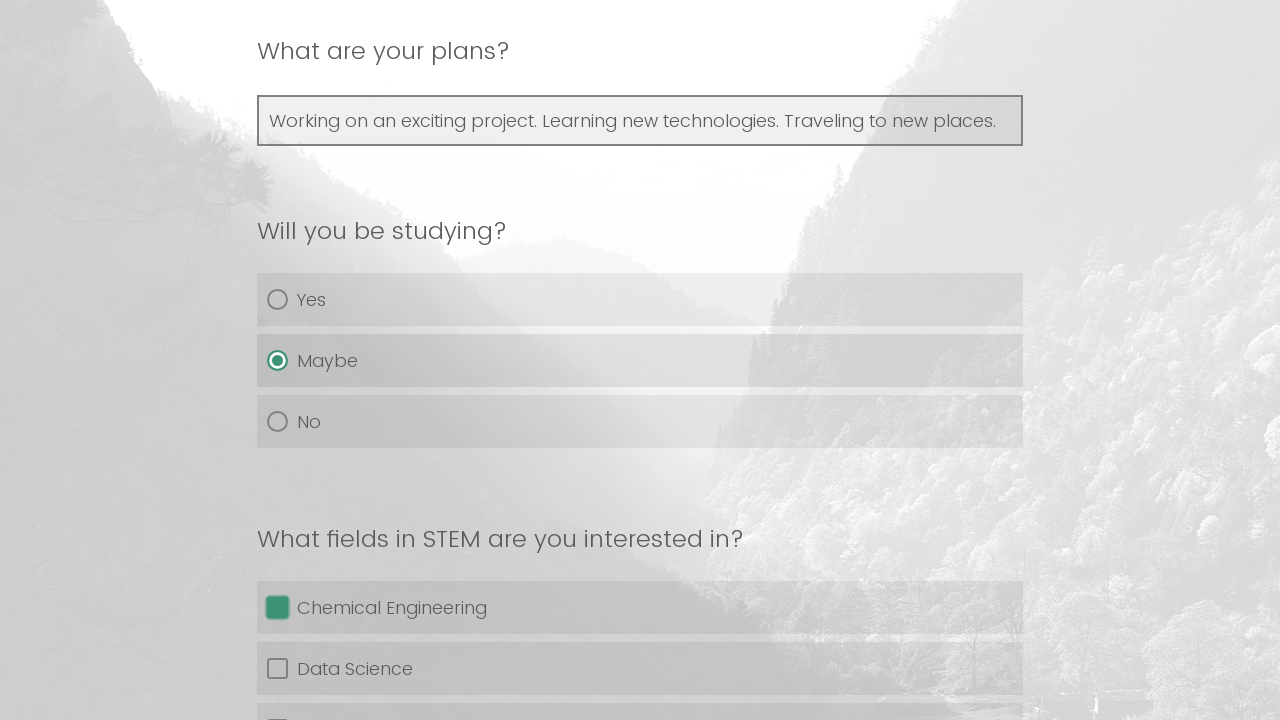

Selected second multiple choice option at (640, 668) on xpath=//*[@id='QID4-2-label']
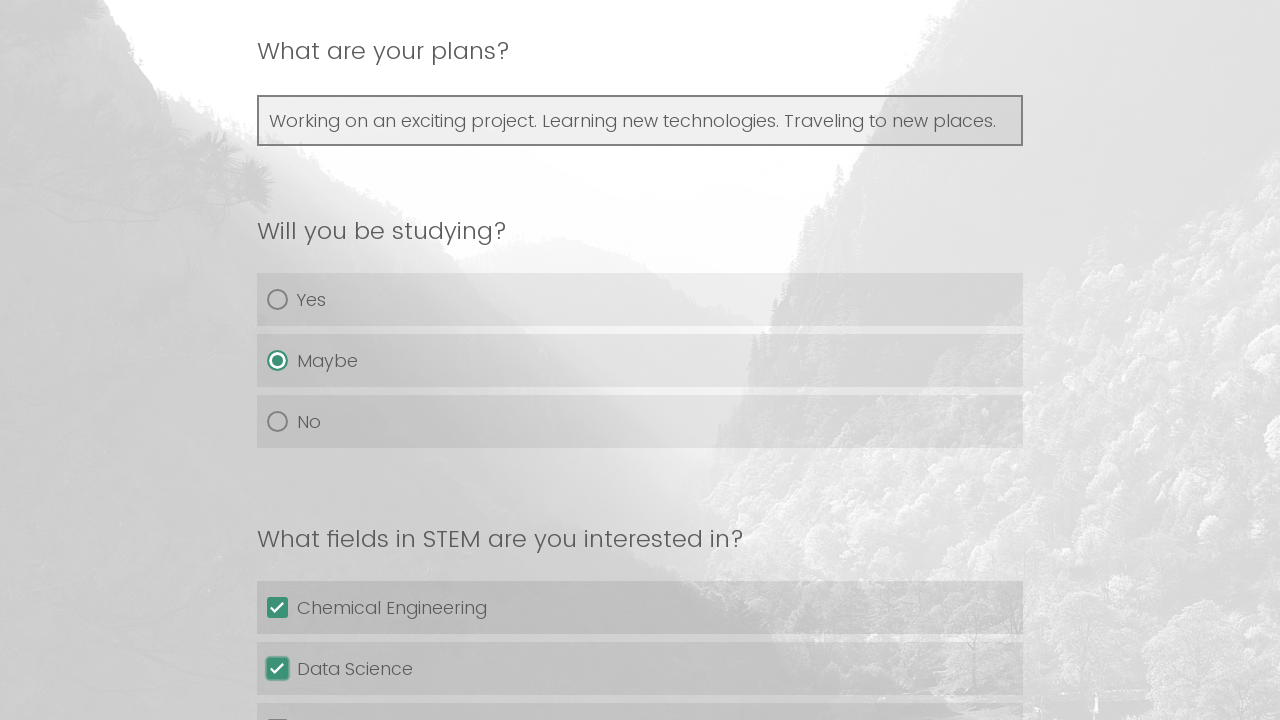

Selected third multiple choice option at (640, 694) on xpath=//*[@id='QID4-3-label']
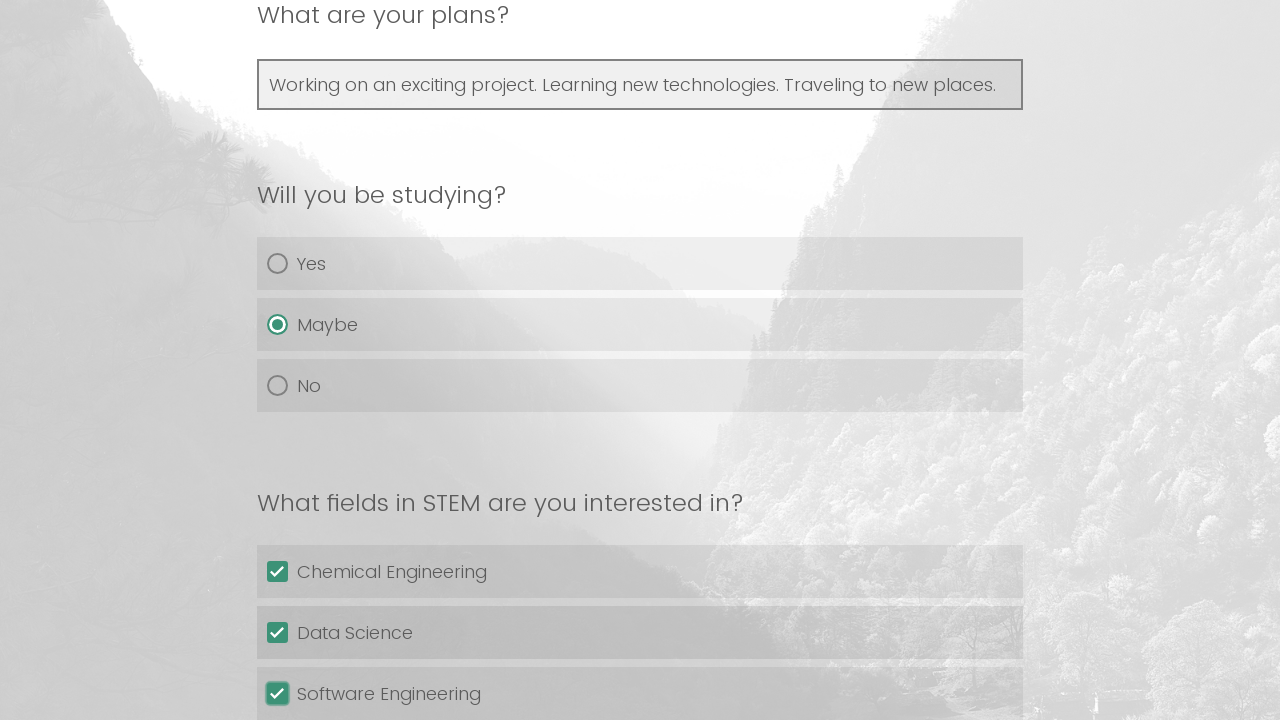

Filled other text field with 'None' on input[name='QR~QID8~TEXT']
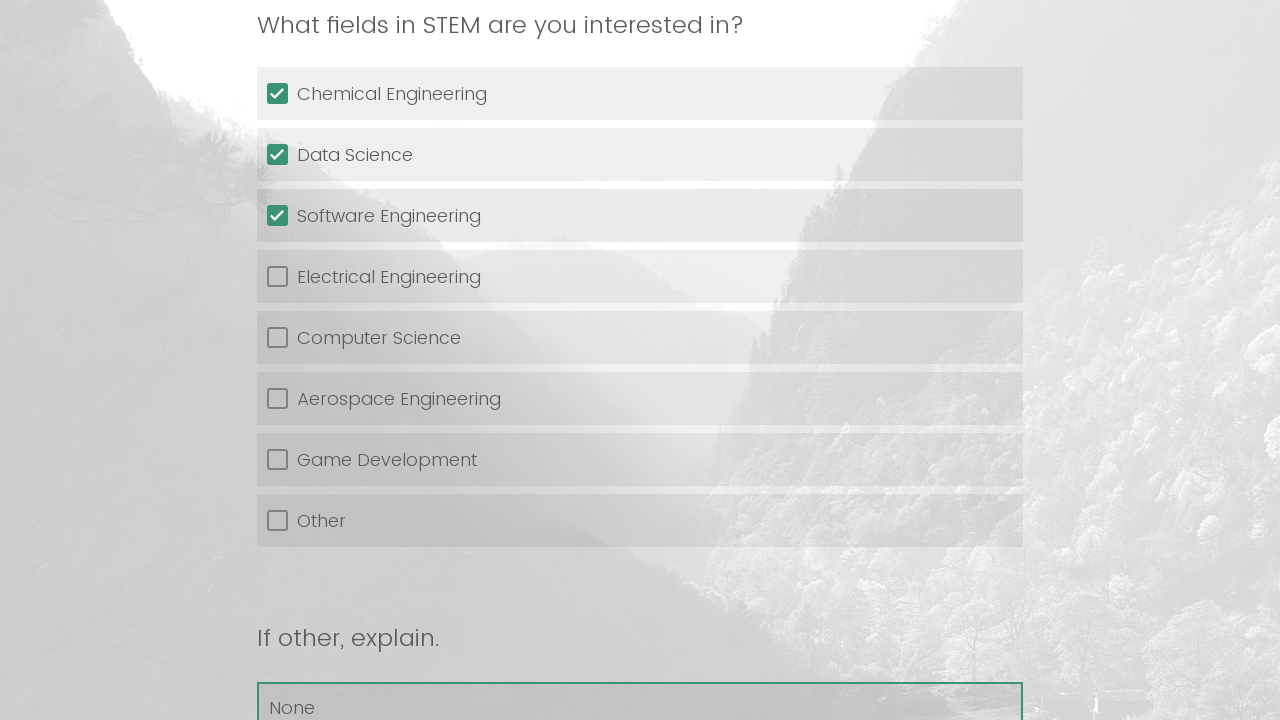

Filled email field with 'testuser42@example.com' on //*[@id='QR~QID9']
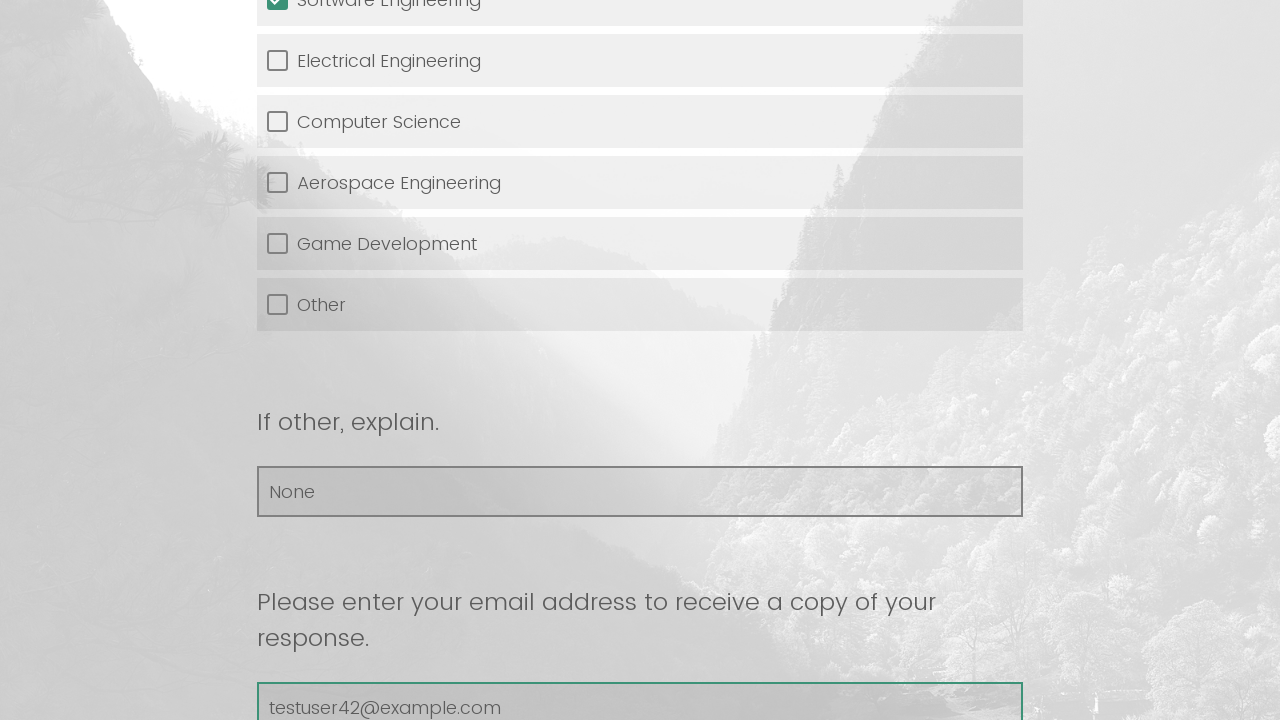

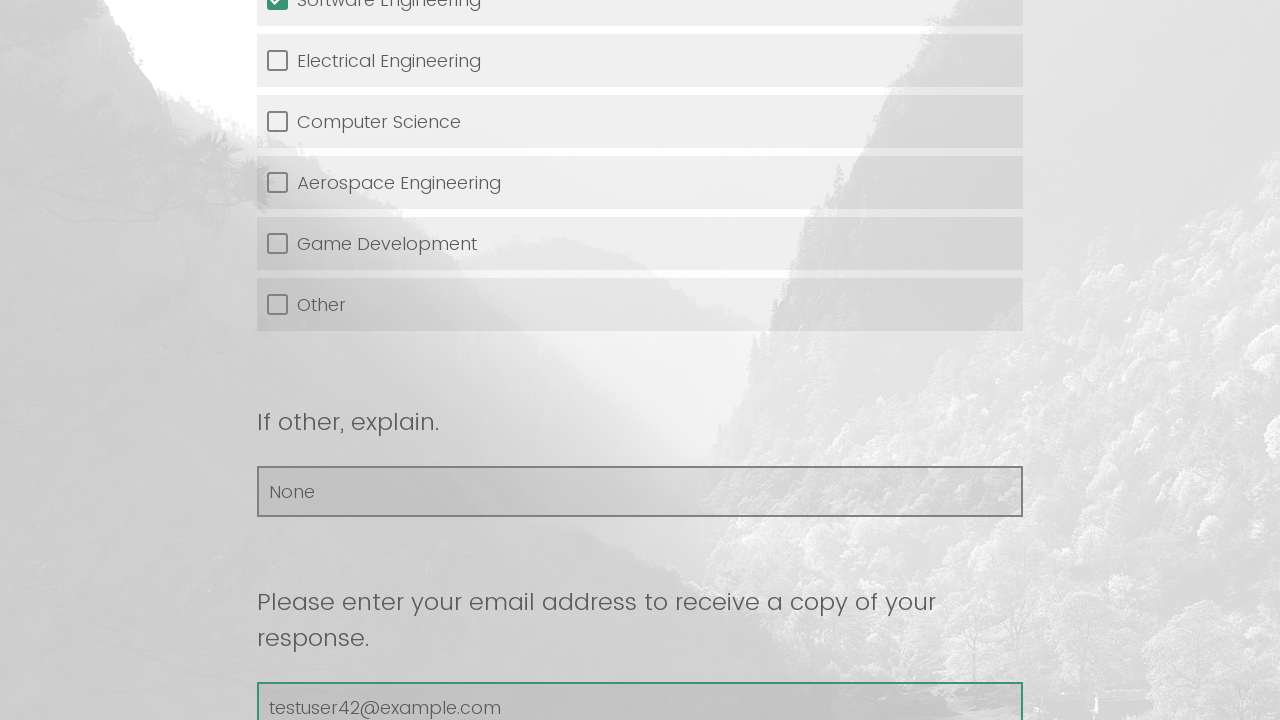